Tests form validation when the address field is missing by filling all other fields and verifying an error alert is displayed for the required address field.

Starting URL: https://docs.google.com/forms/d/e/1FAIpQLScVG7idLWR8sxNQygSnLuhehUNVFti0FnVviWCSjDh-JNhsMA/viewform

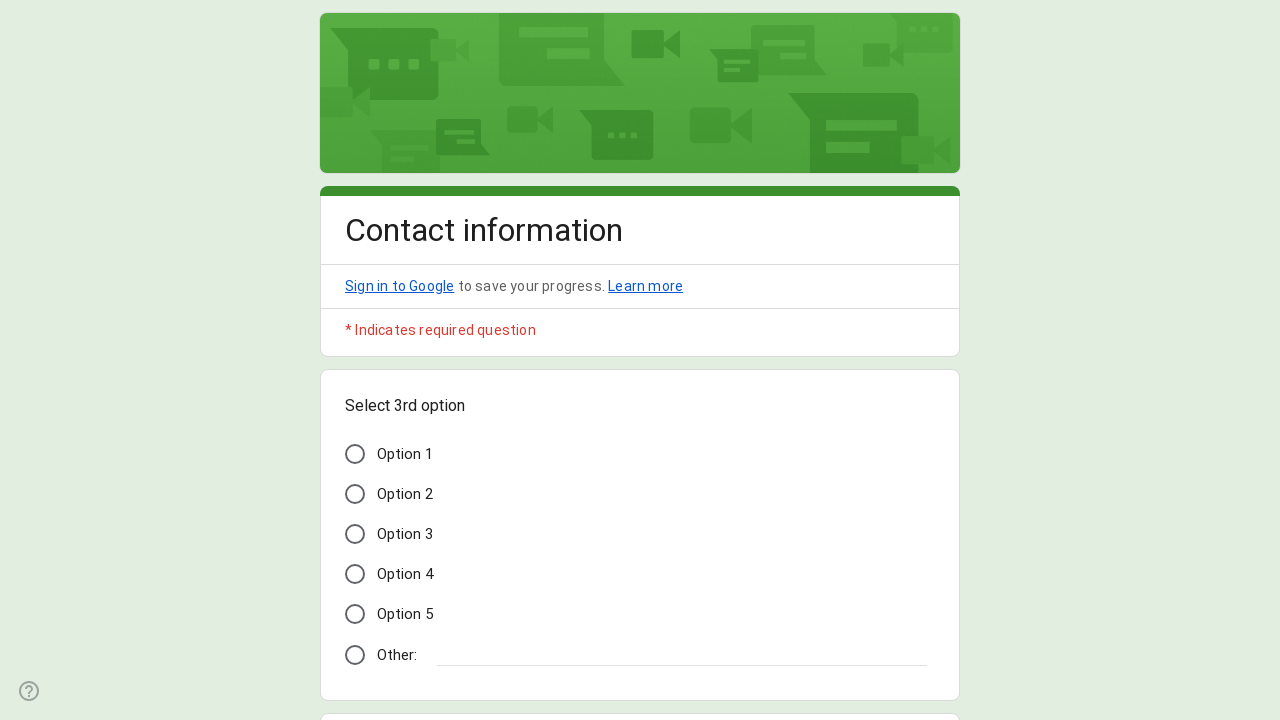

Clicked on 'Option 3' radio button at (405, 534) on xpath=//span[text() = 'Option 3']
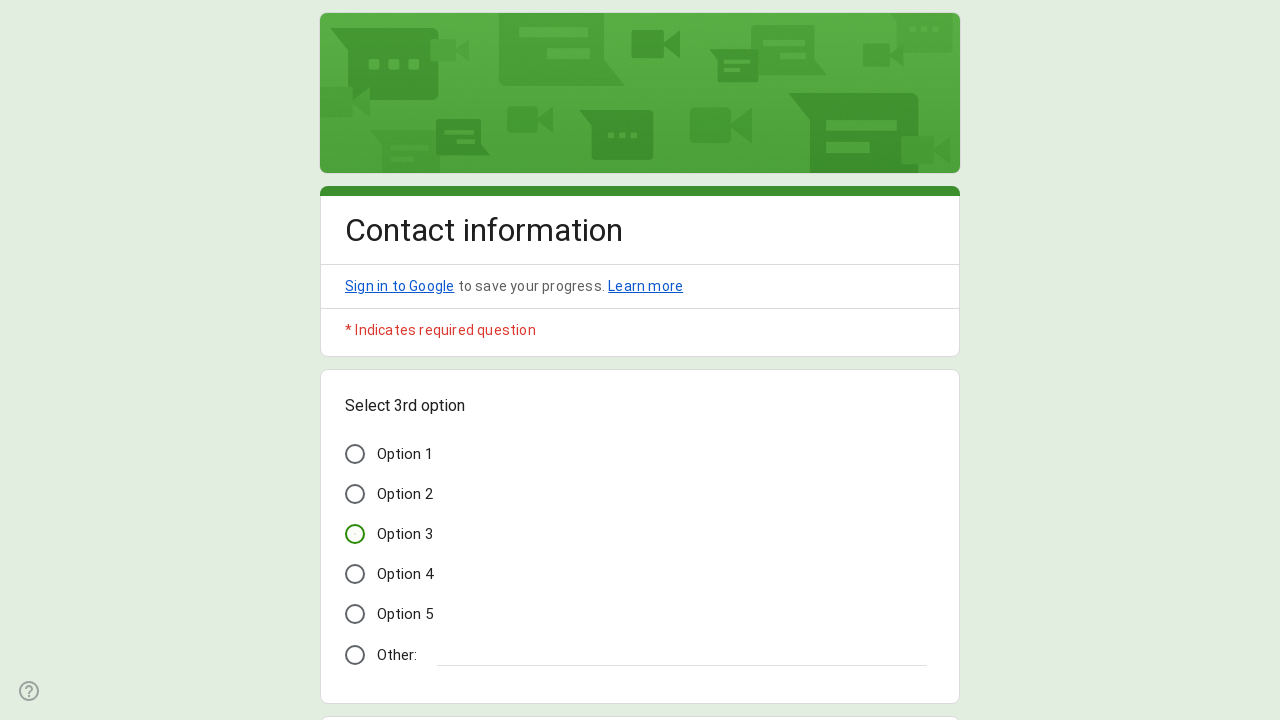

Clicked on Name input field at (492, 360) on //*[contains(@data-params, '"Name"')]//input[@type='text']
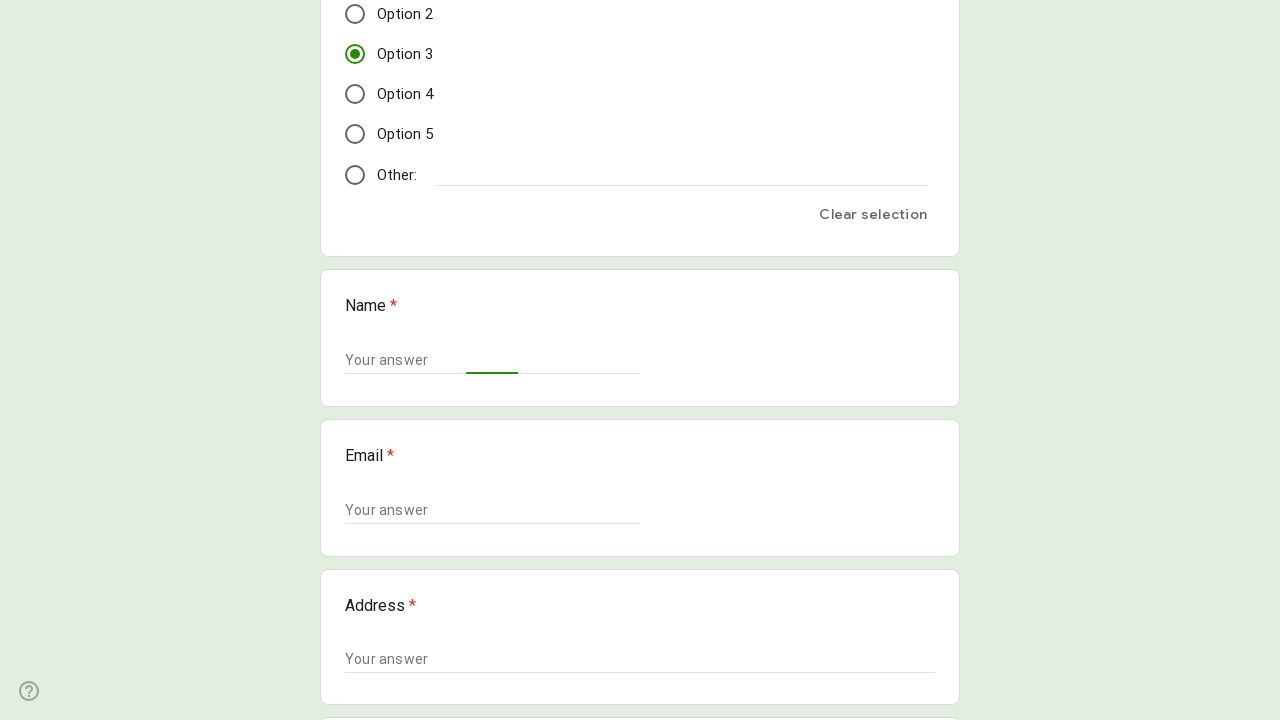

Filled Name field with 'John' on //*[contains(@data-params, '"Name"')]//input[@type='text']
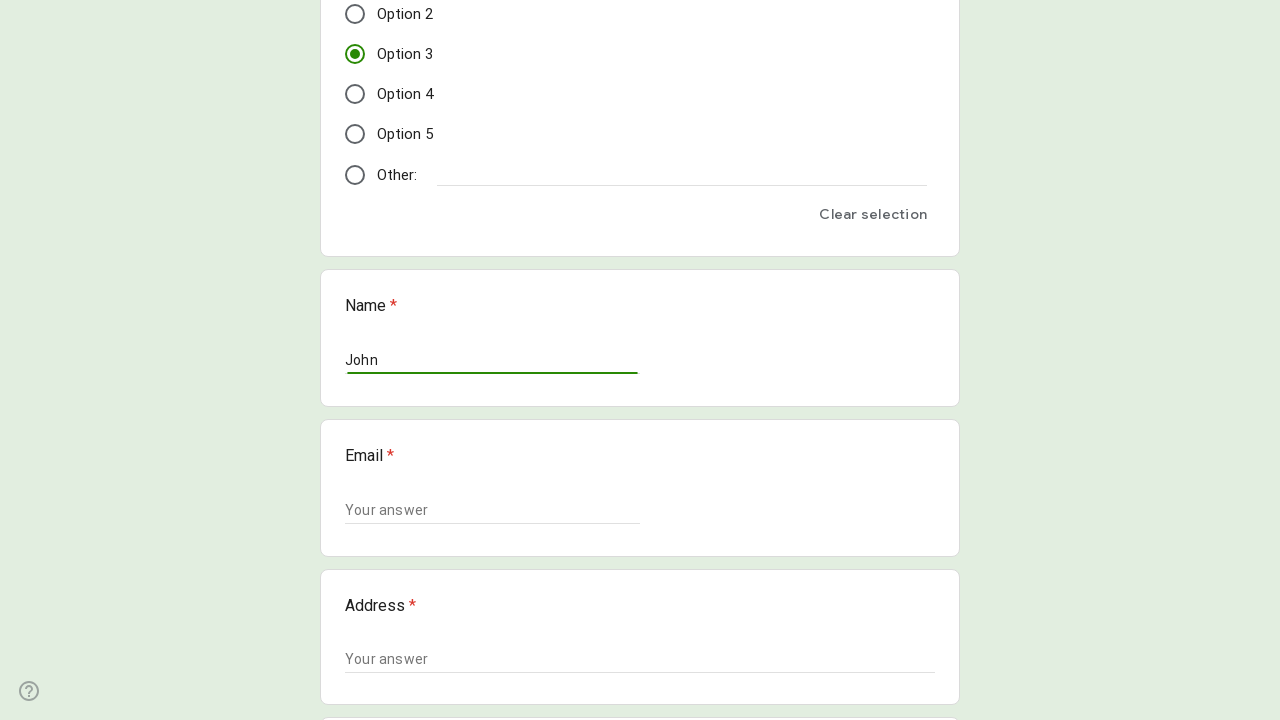

Clicked on Email input field at (492, 510) on //*[contains(@data-params, '"Email"')]//input[@type='email']
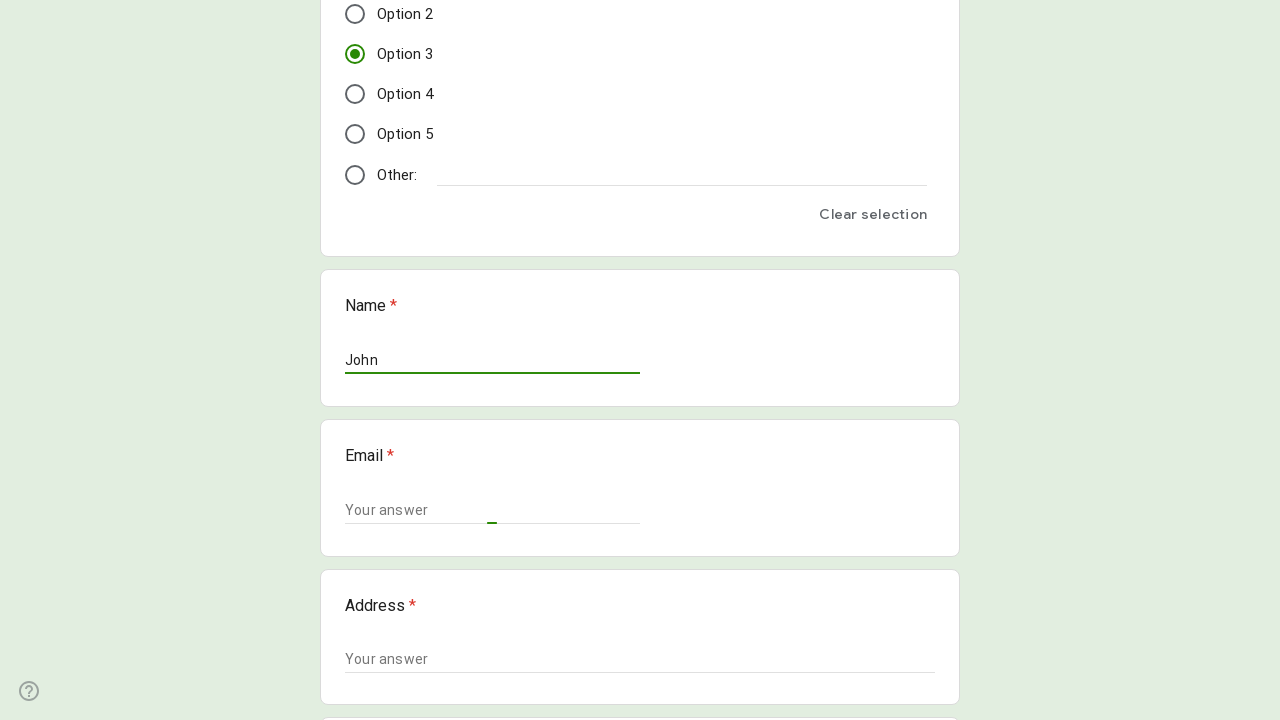

Filled Email field with 'test@example.com' on //*[contains(@data-params, '"Email"')]//input[@type='email']
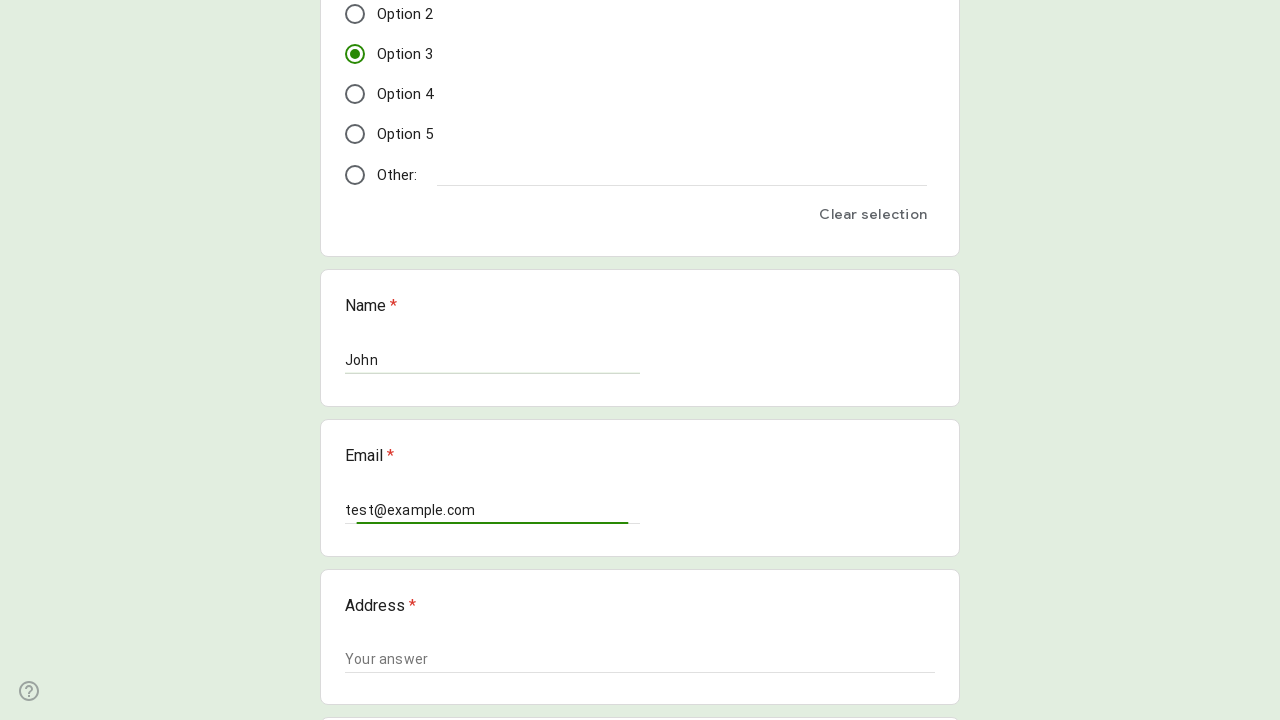

Clicked on Phone number input field at (492, 360) on //*[contains(@data-params, '"Phone number"')]//input[@type='text']
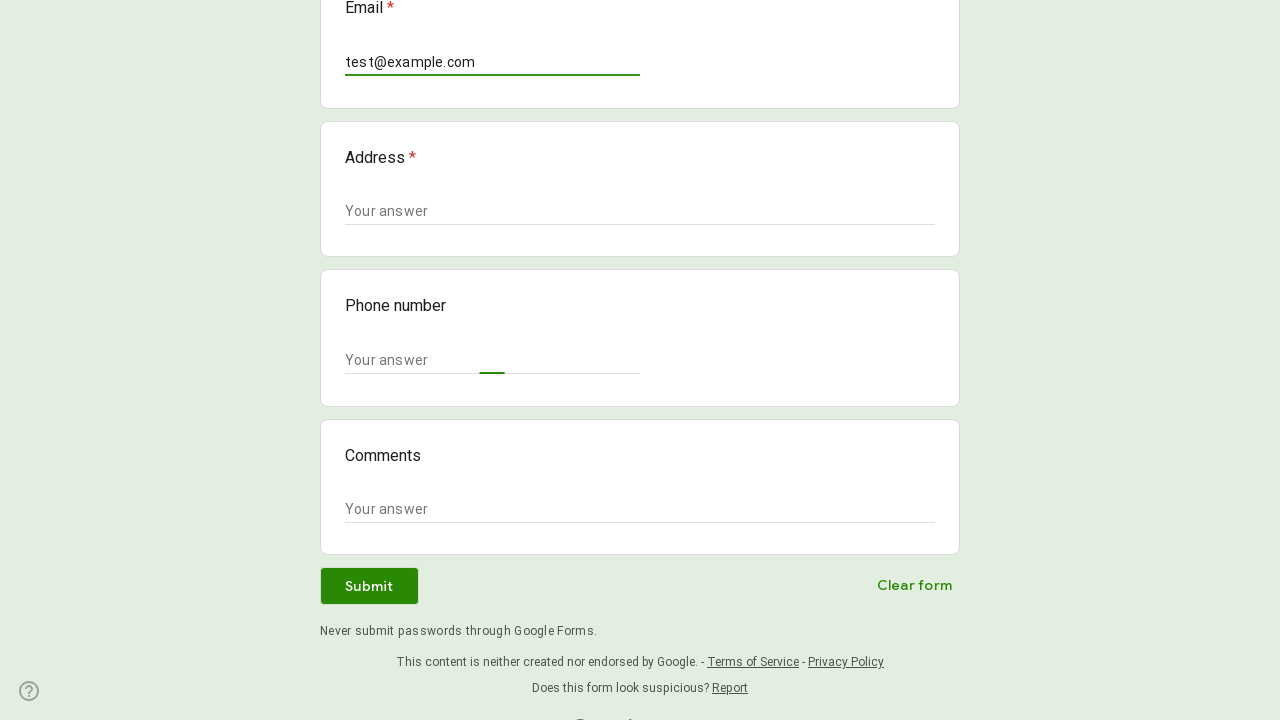

Filled Phone number field with '+37211111111' on //*[contains(@data-params, '"Phone number"')]//input[@type='text']
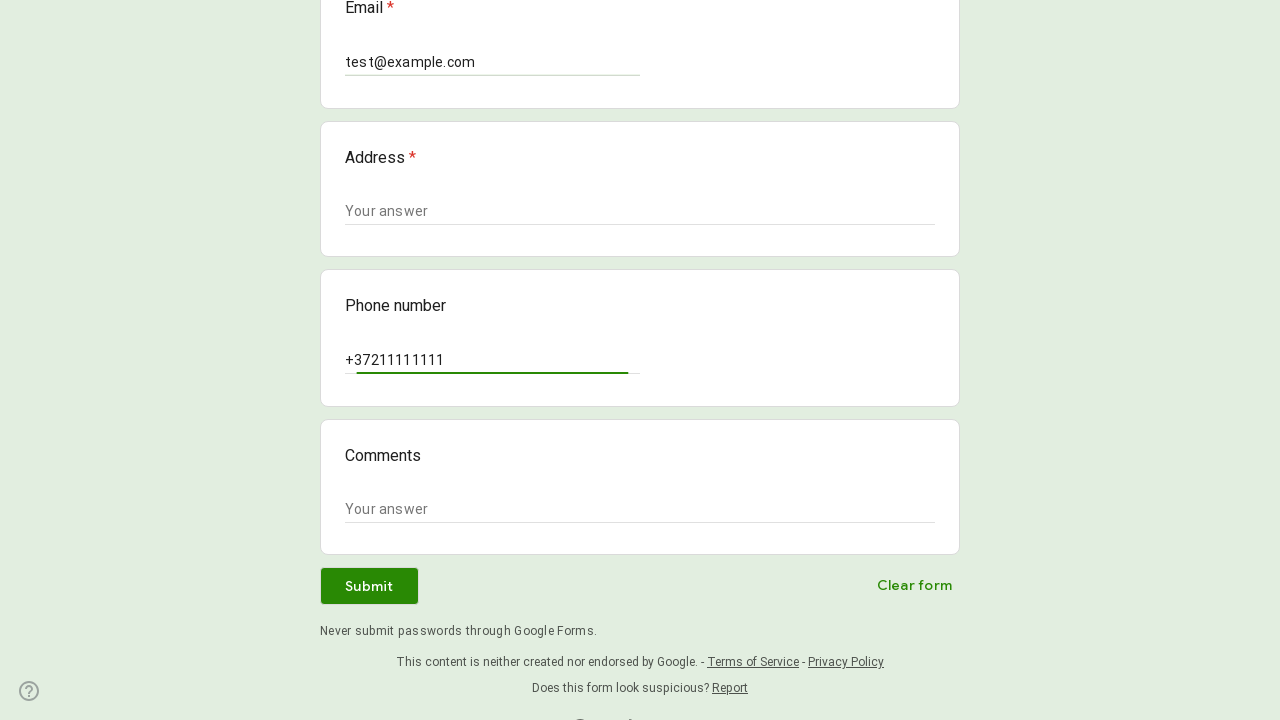

Clicked on Comments textarea field at (640, 510) on //*[contains(@data-params, '"Comments"')]//textarea
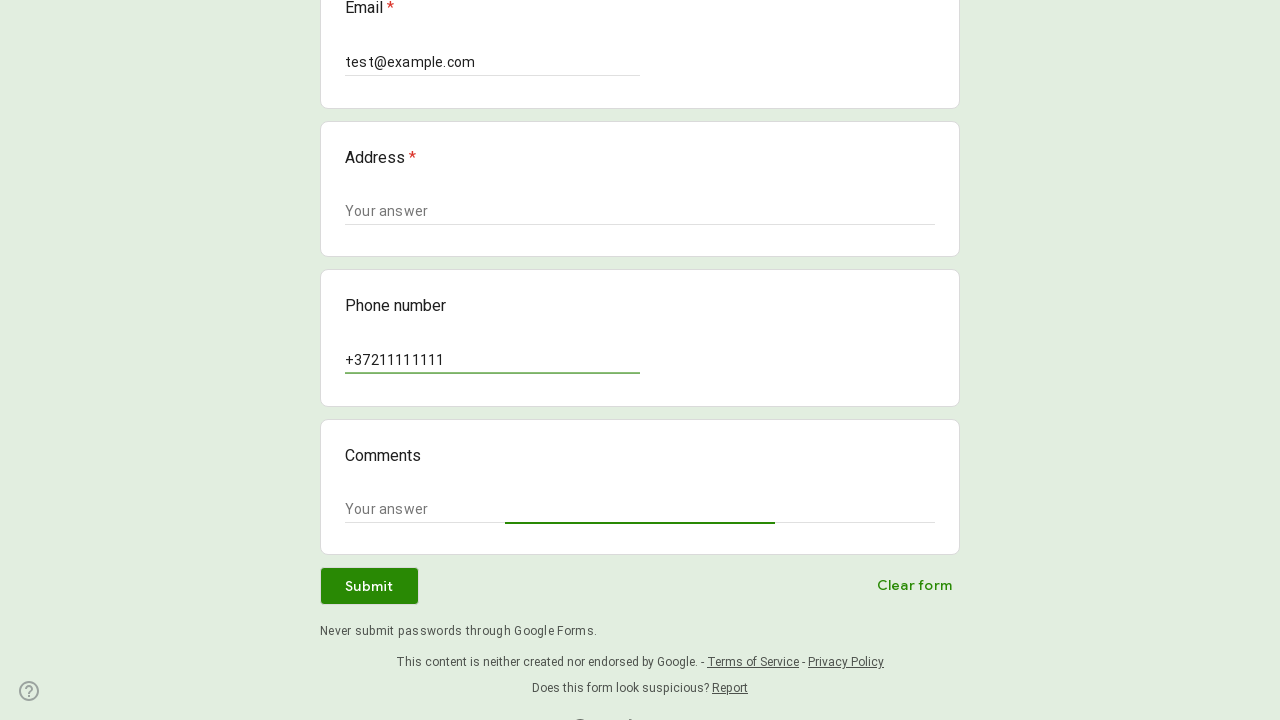

Filled Comments field with 'Lorem ipsum dolor sit amet' on //*[contains(@data-params, '"Comments"')]//textarea
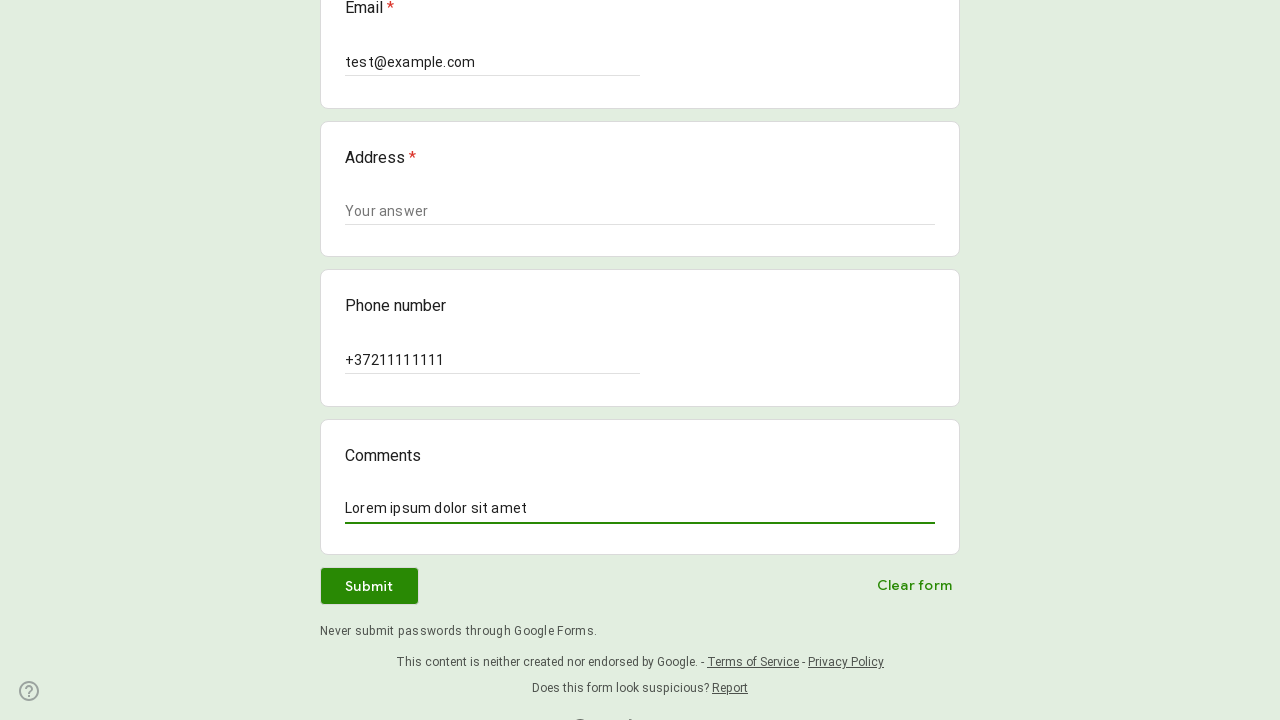

Clicked Submit button to submit form at (369, 586) on xpath=//div[@role='button' and .//*[contains(text(), 'Submit') or contains(text(
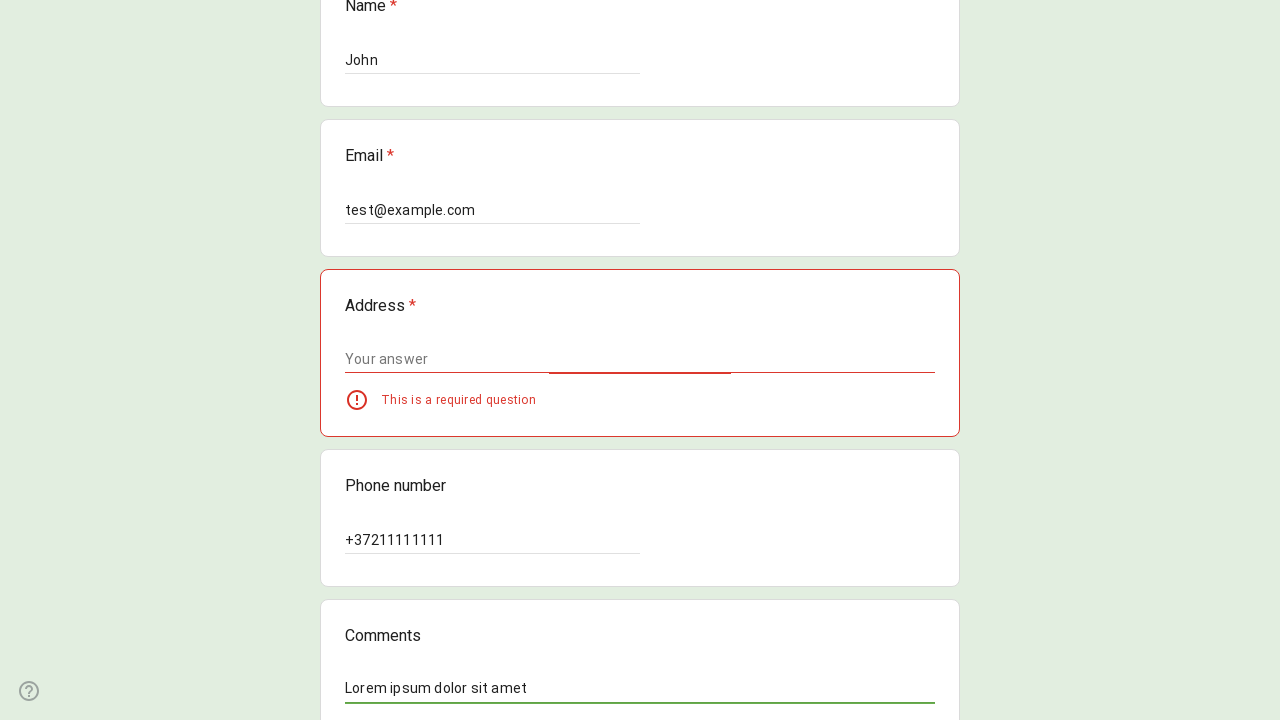

Verified error alert appeared for missing required Address field
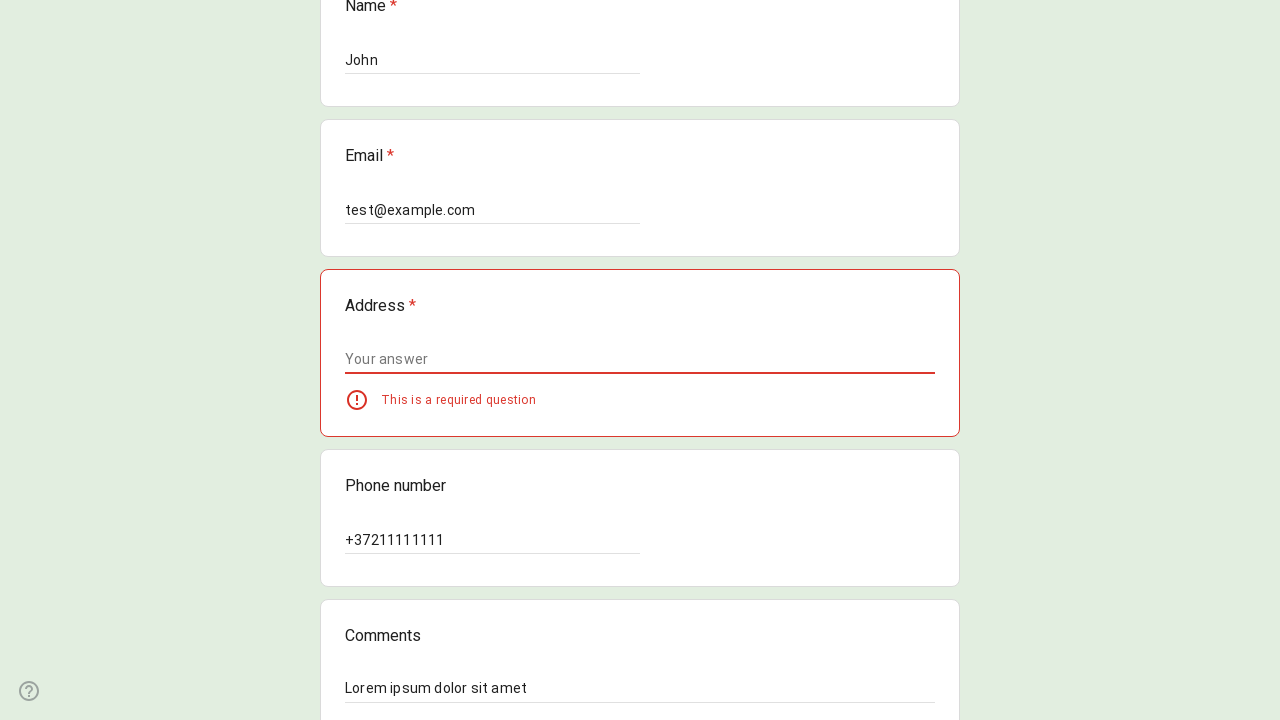

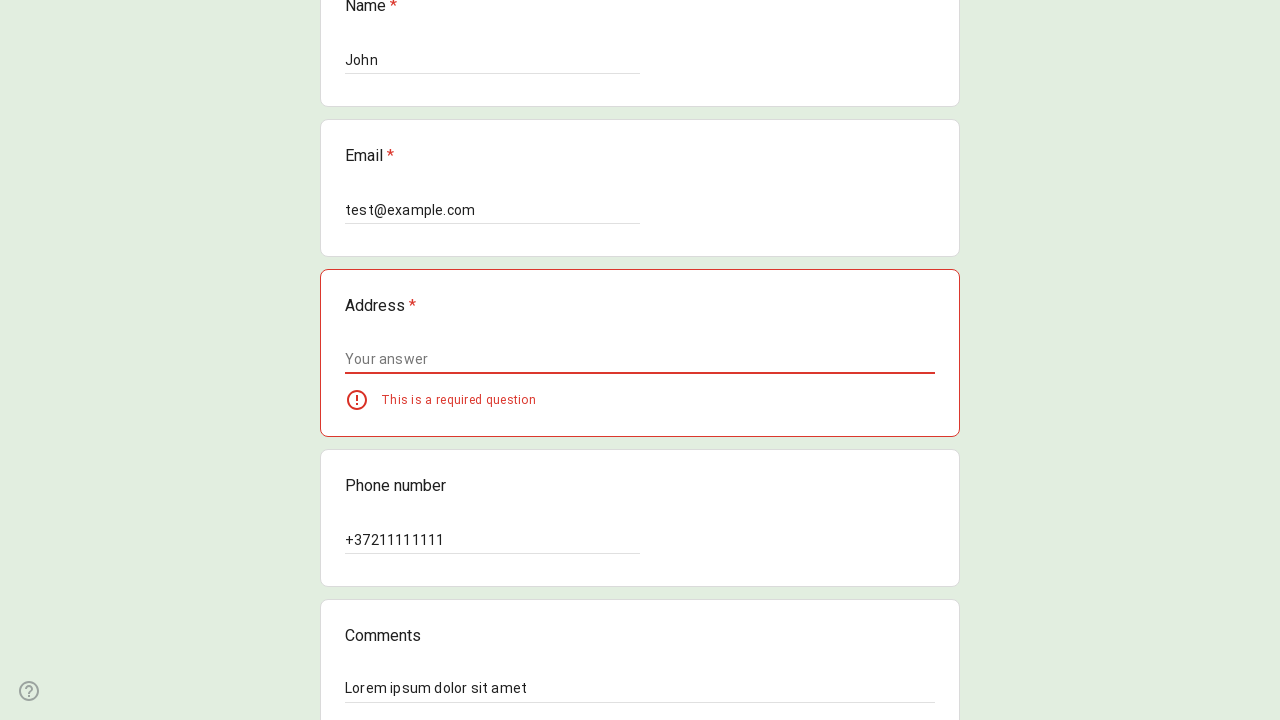